Adds a todo item, double-clicks to edit it, and modifies the text

Starting URL: https://todomvc.com/examples/react/dist/

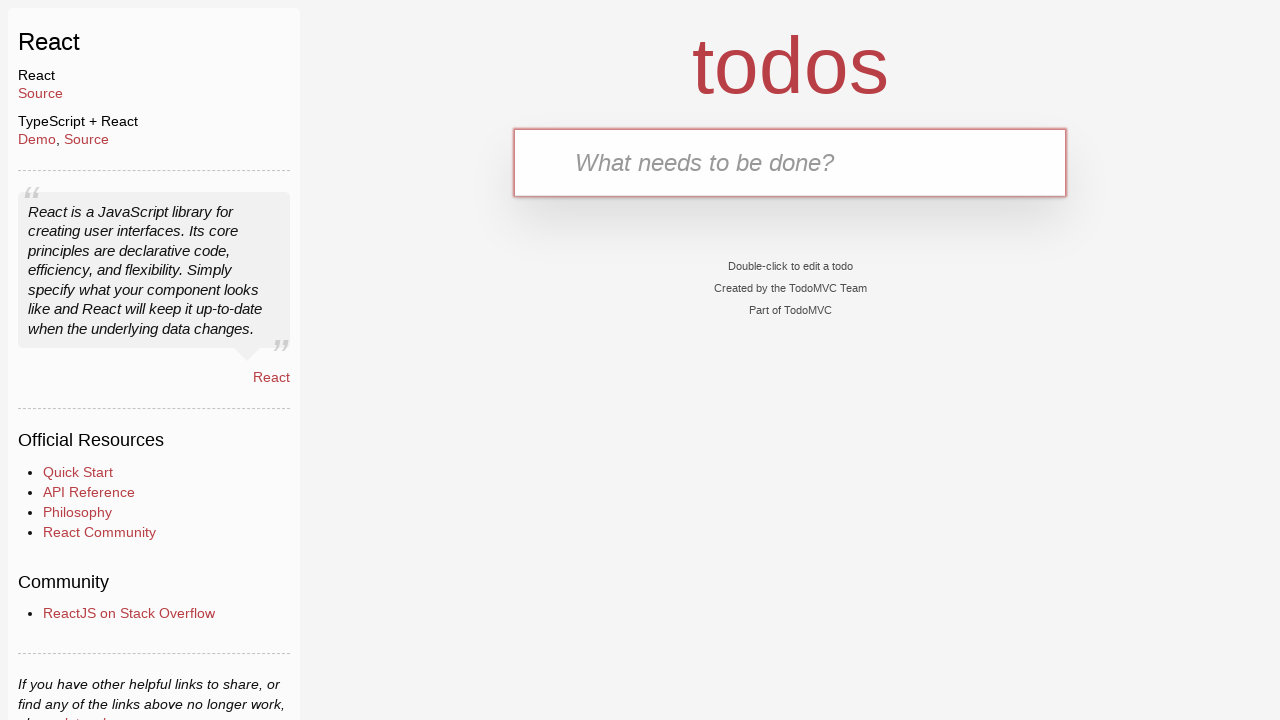

Filled todo input field with 'Item 1' on #todo-input
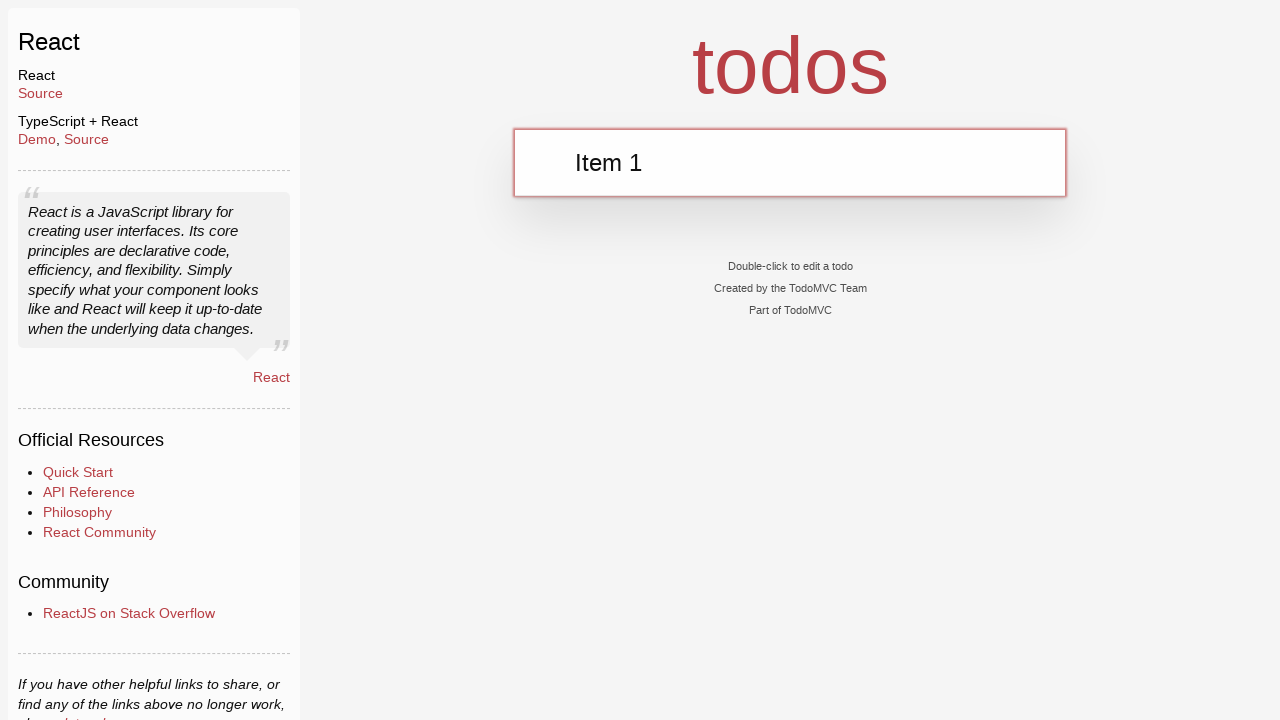

Pressed Enter to add todo item on #todo-input
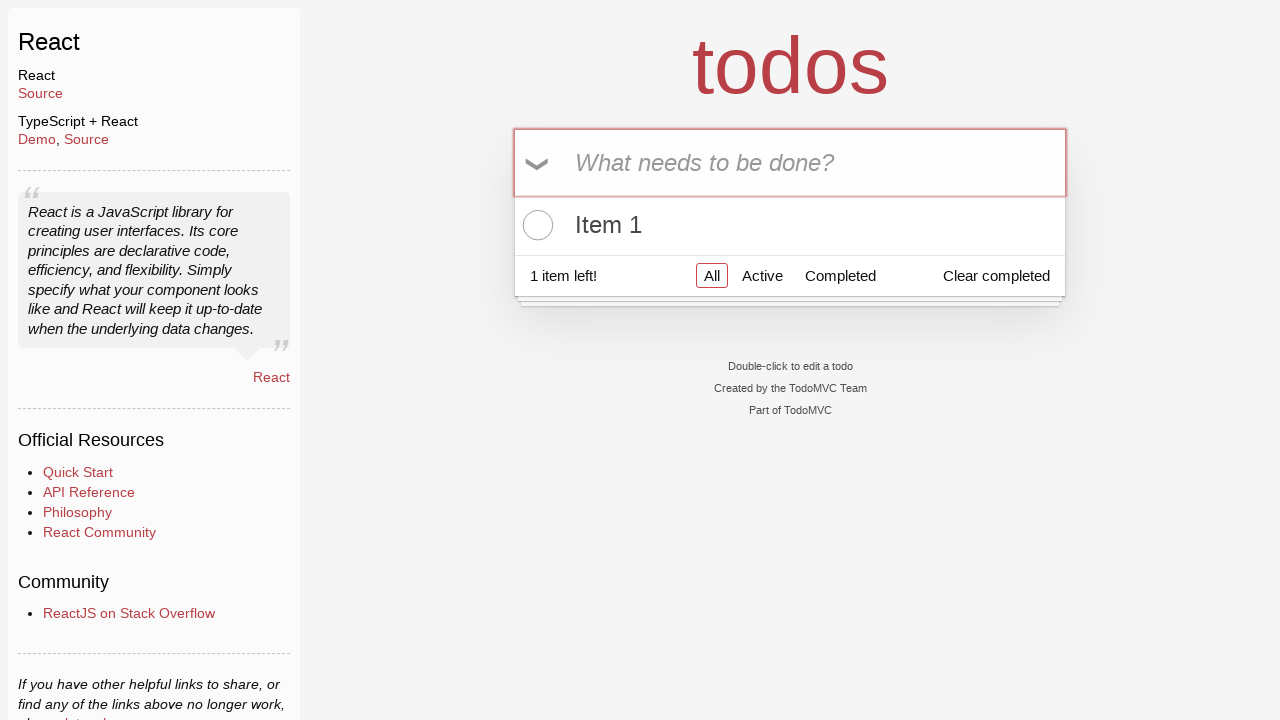

Located todo item element
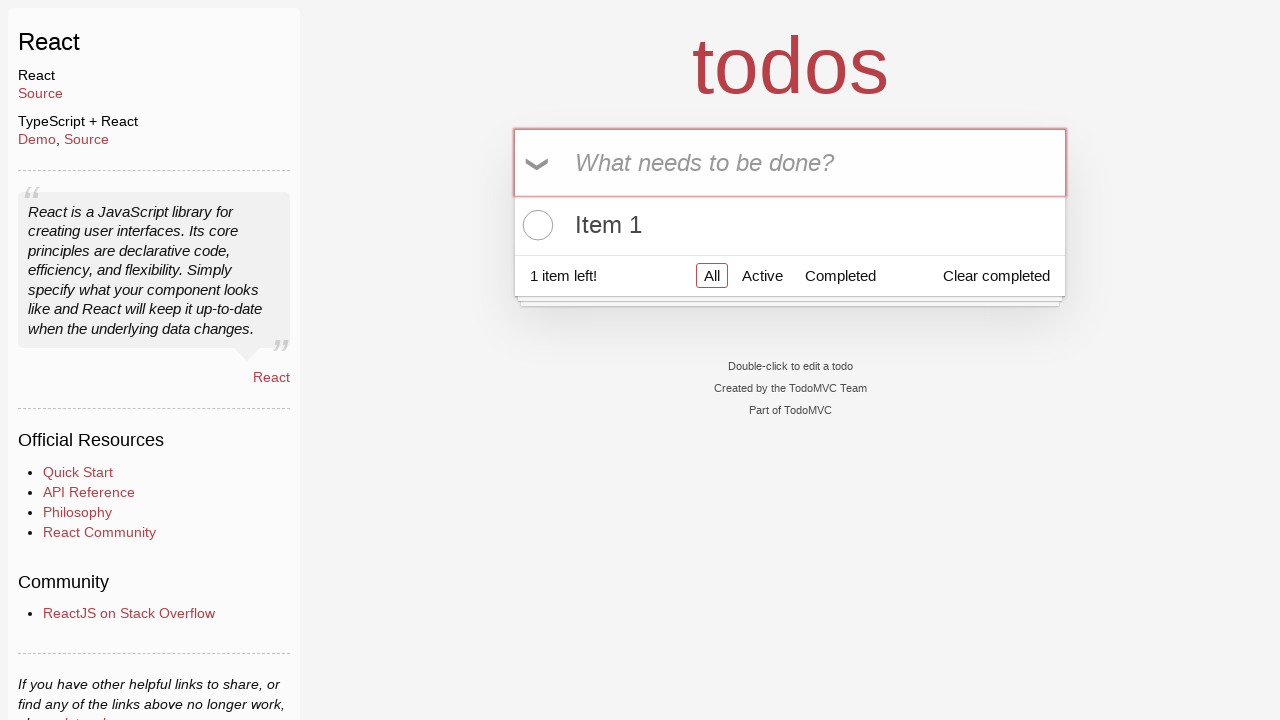

Double-clicked todo item to enter edit mode at (790, 225) on li[data-testid='todo-item']
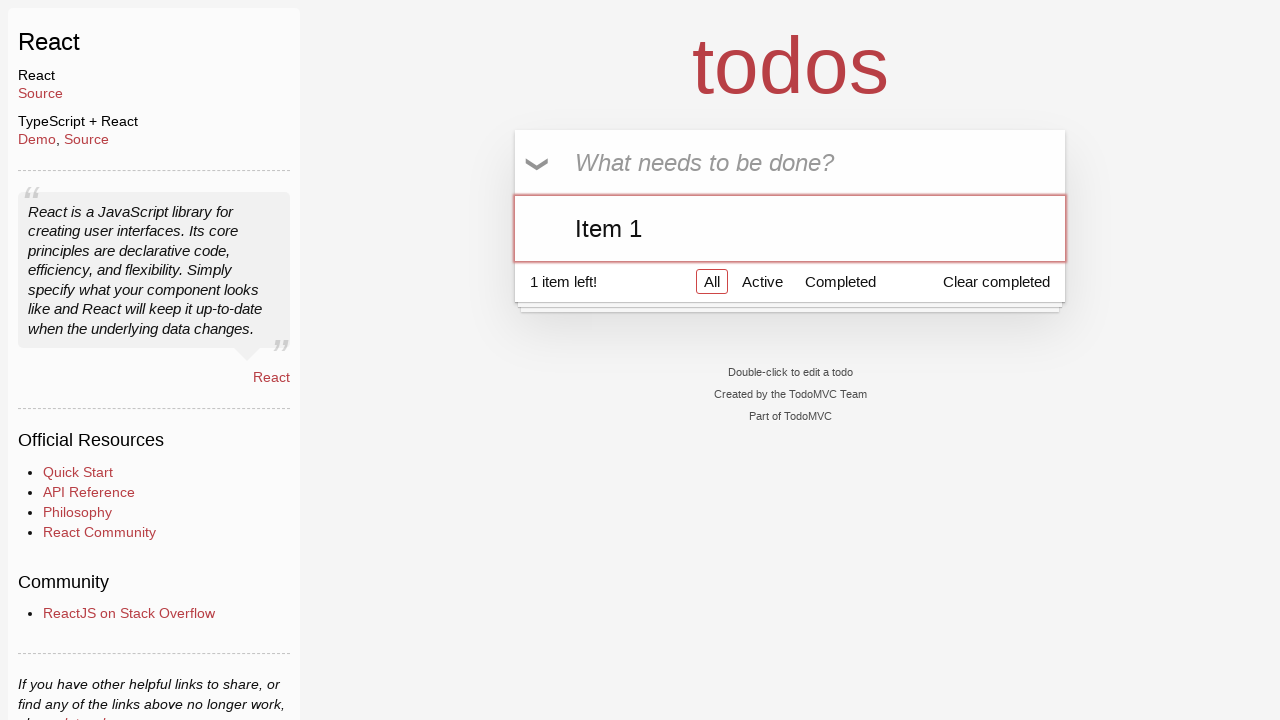

Located edit input field
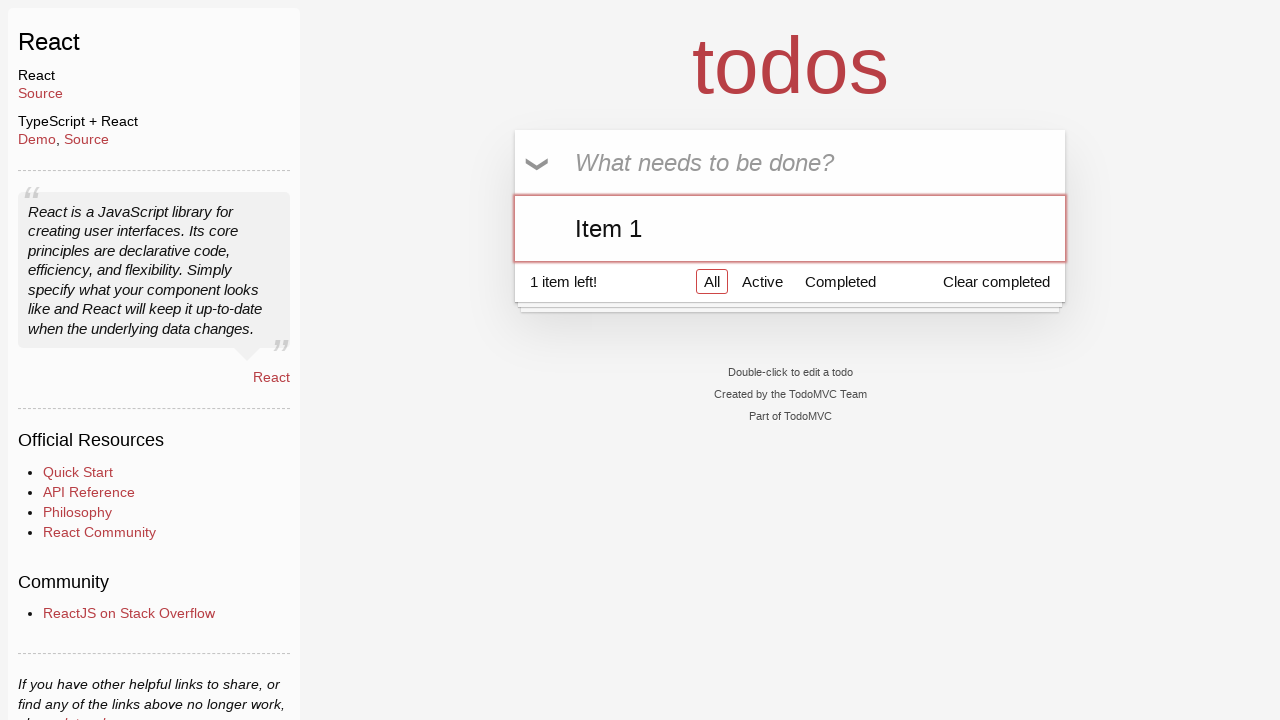

Selected all text in edit field with Ctrl+A on li[data-testid='todo-item'] >> input.new-todo
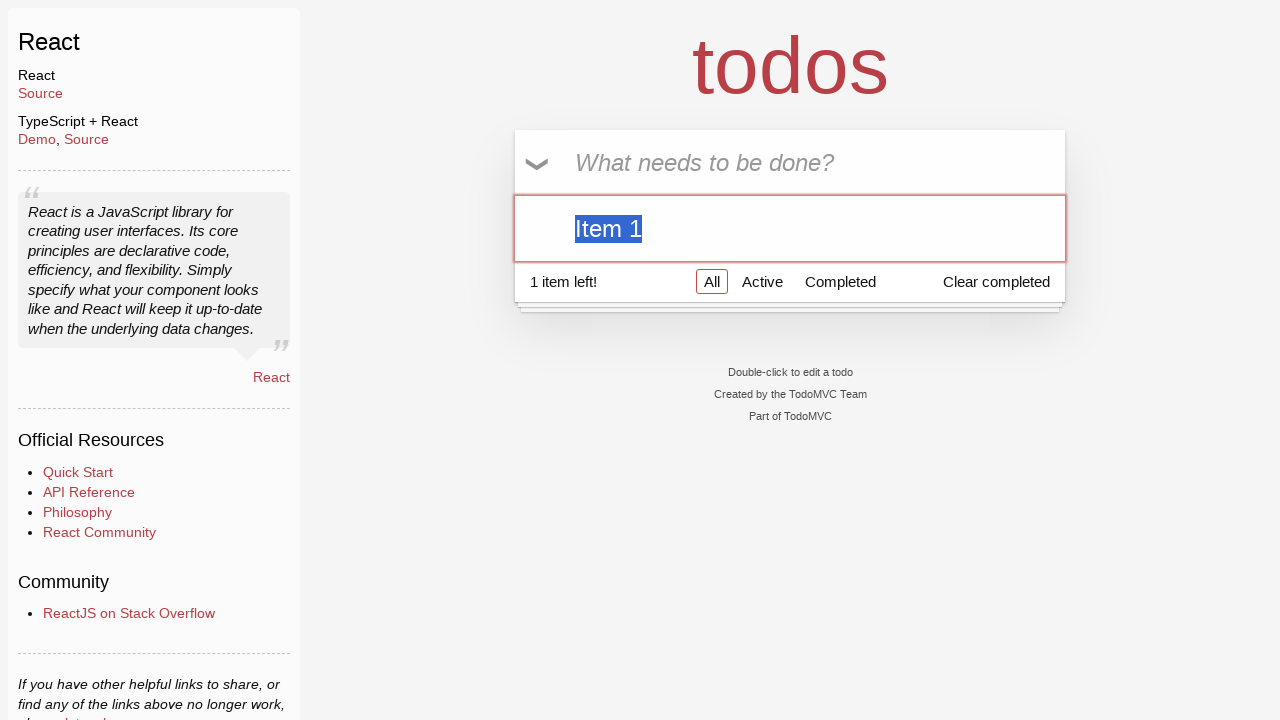

Deleted selected text on li[data-testid='todo-item'] >> input.new-todo
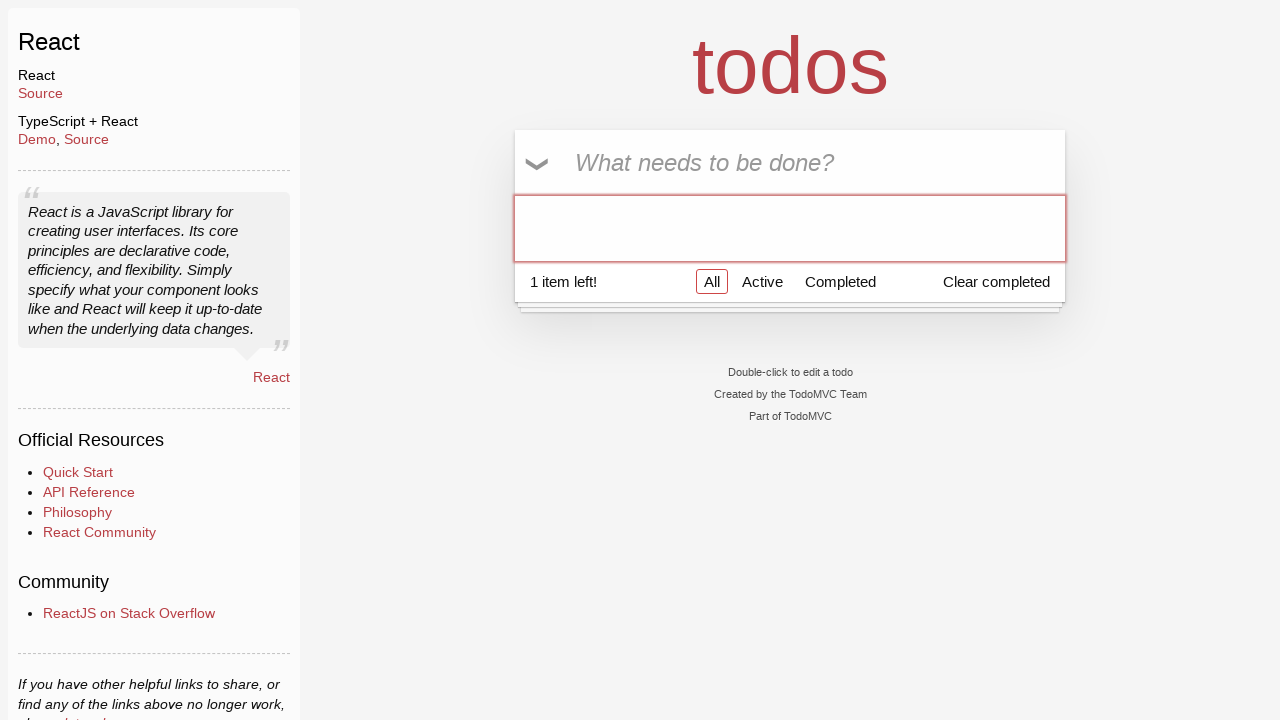

Filled edit field with 'Item edited' on li[data-testid='todo-item'] >> input.new-todo
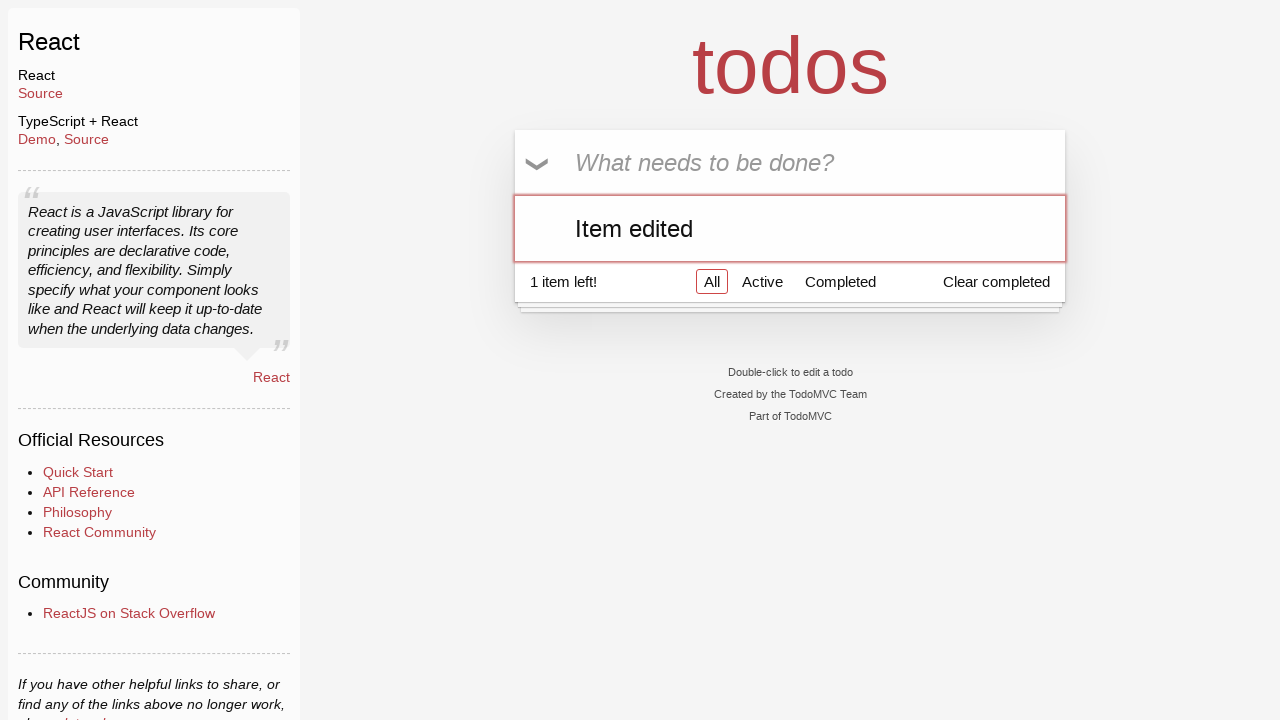

Pressed Enter to confirm edit on li[data-testid='todo-item'] >> input.new-todo
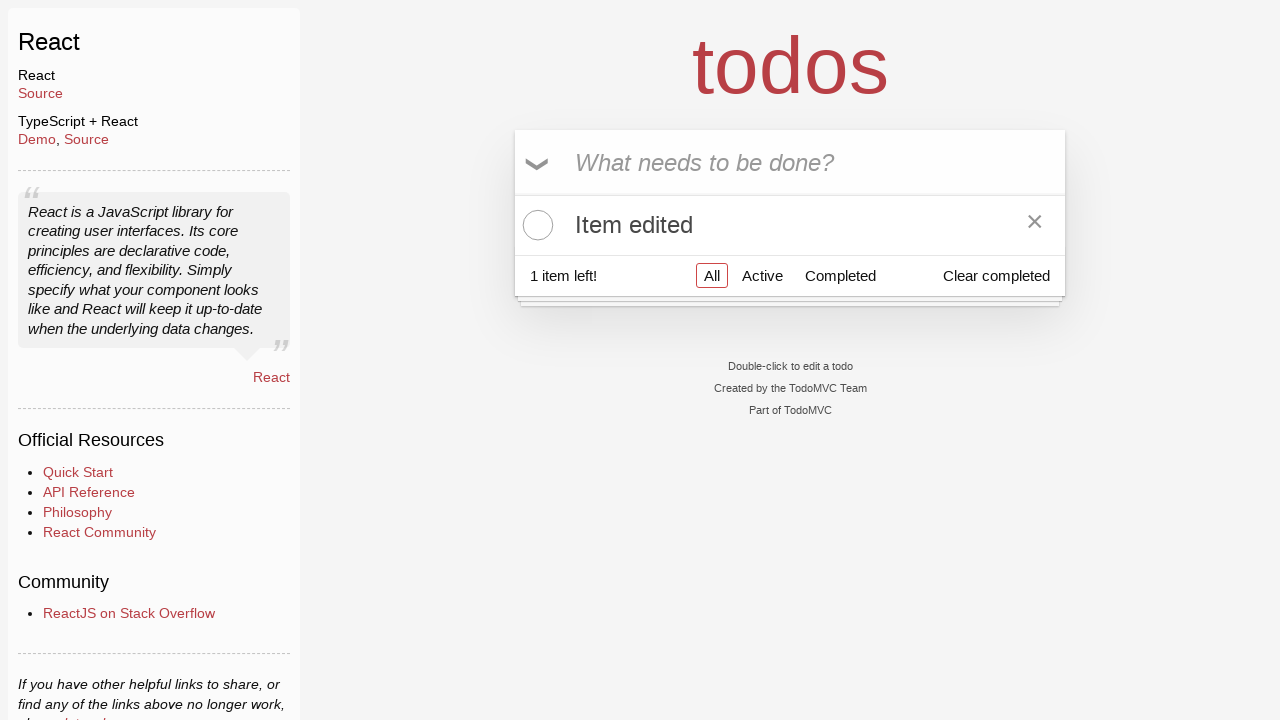

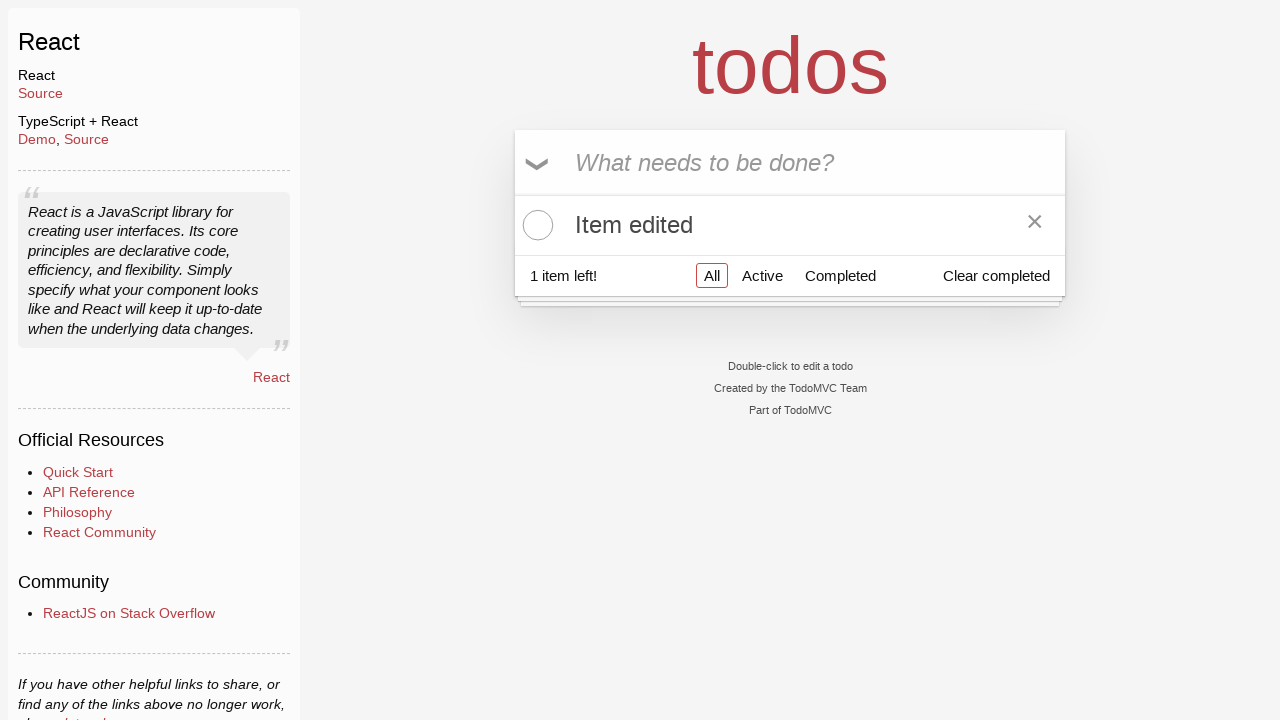